Tests clicking on a button element by locating a "Click Me" button and performing a click action on it.

Starting URL: https://demoqa.com/buttons/

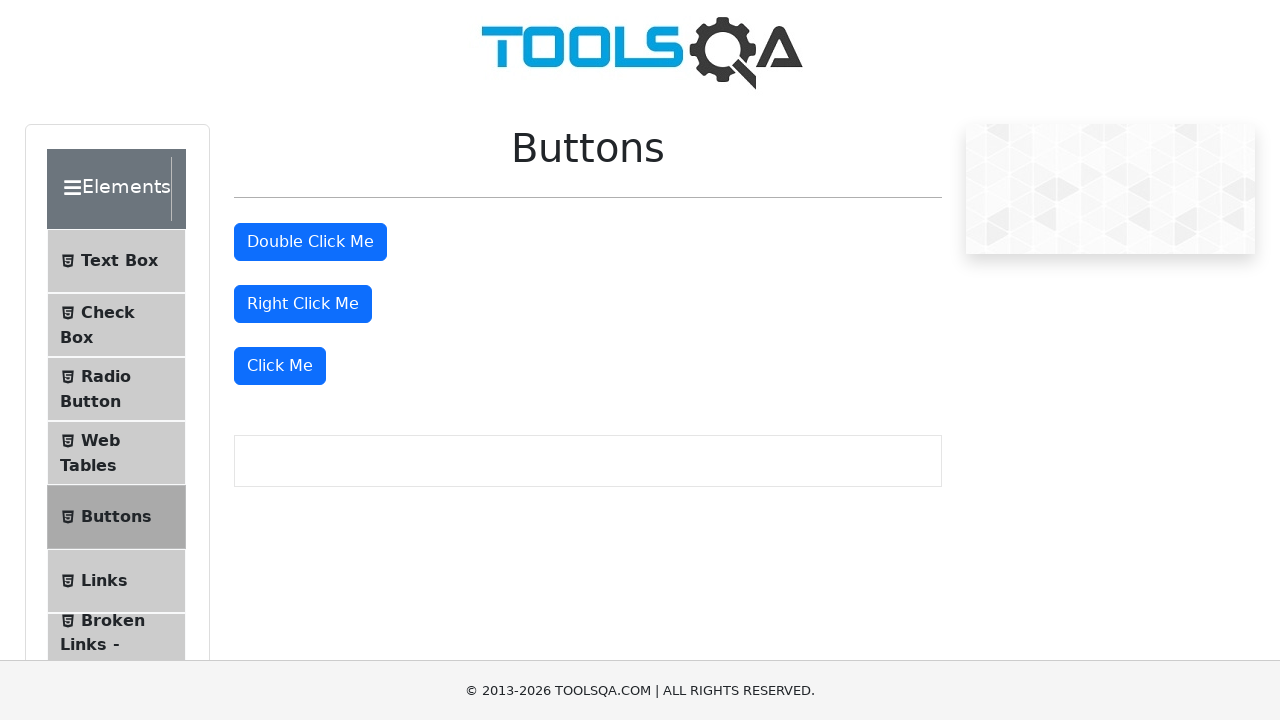

Waited for 'Click Me' button to be visible
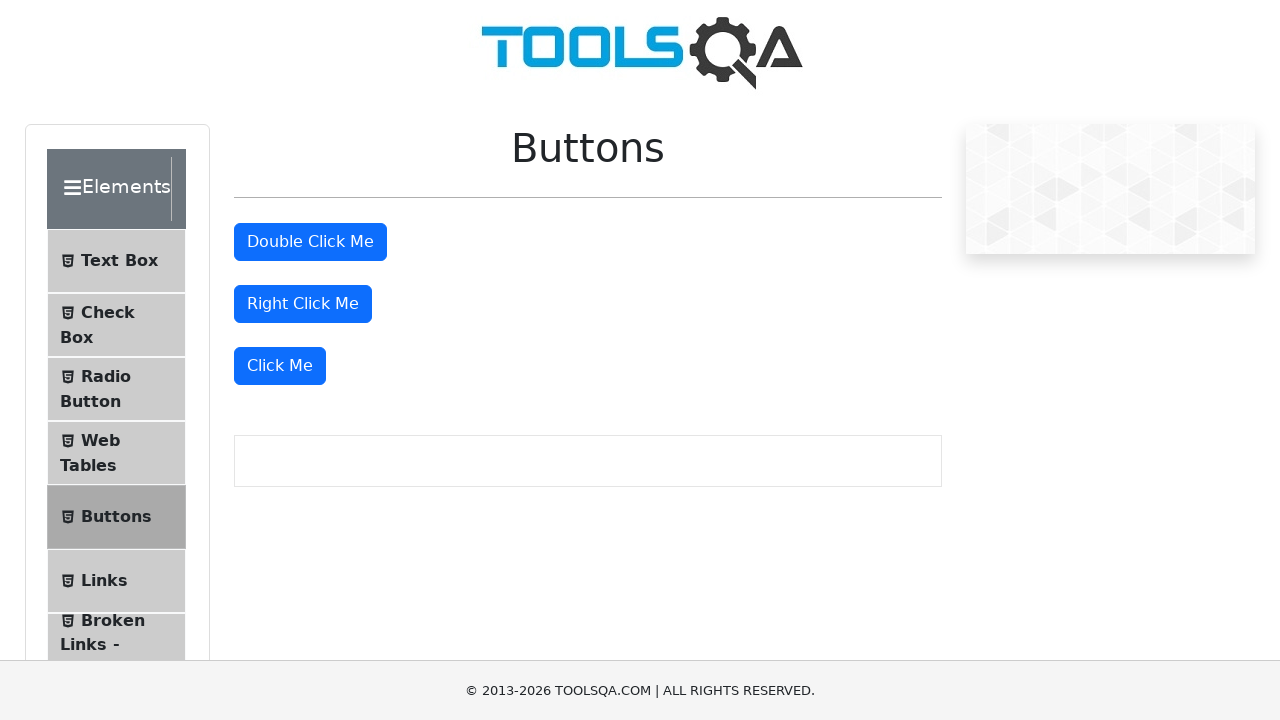

Clicked the 'Click Me' button at (280, 366) on //button[text()='Click Me']
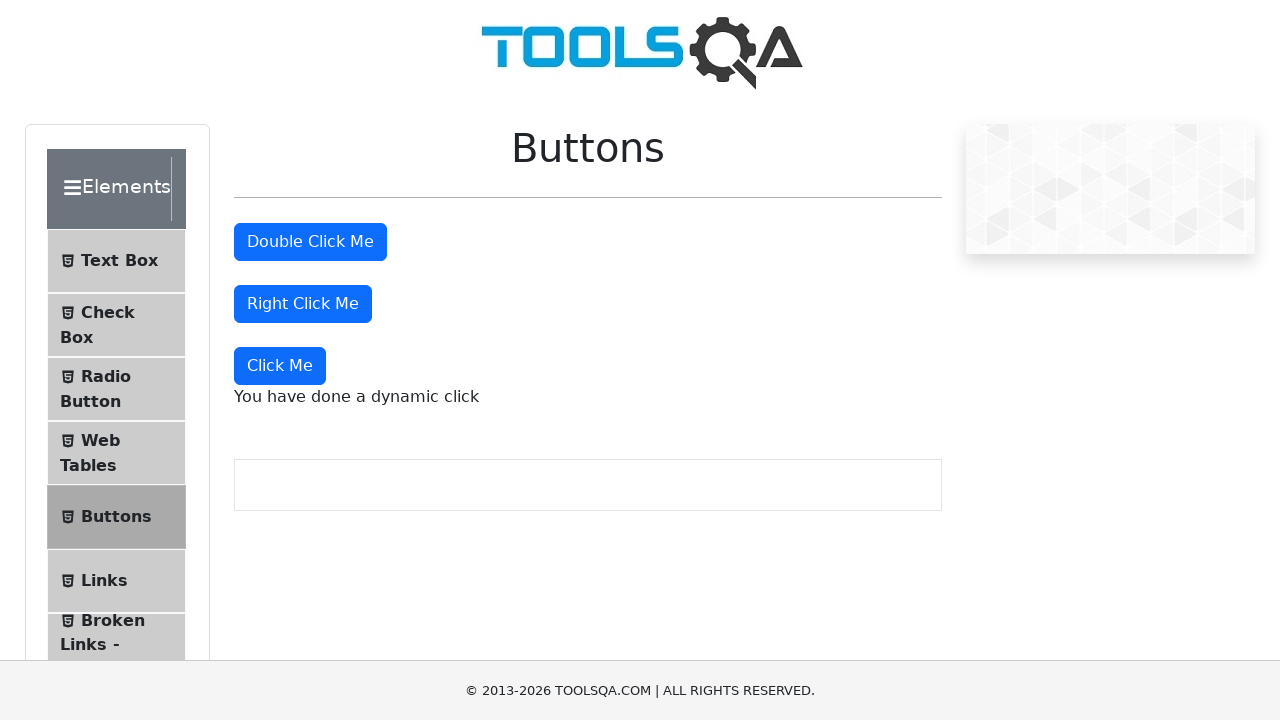

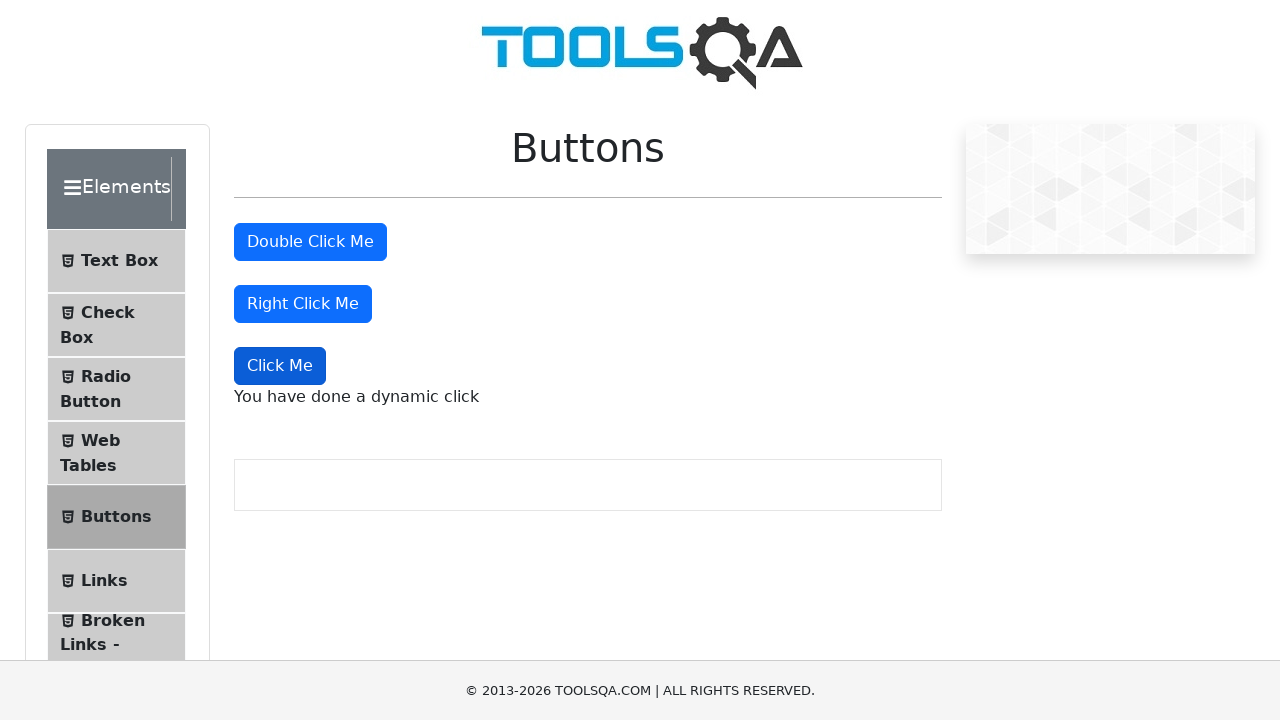